Tests drag-and-drop functionality on the jQuery UI droppable demo page by dragging a source element onto a target drop zone within an iframe.

Starting URL: https://jqueryui.com/droppable/

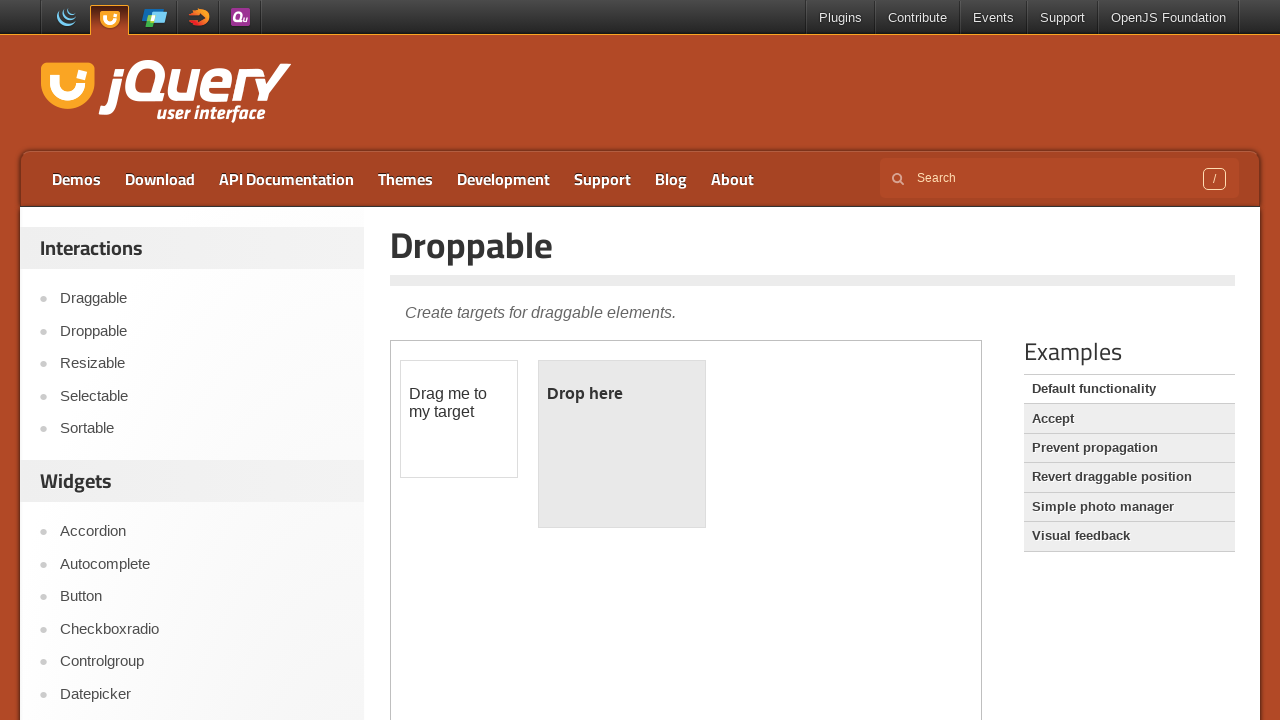

Navigated to jQuery UI droppable demo page
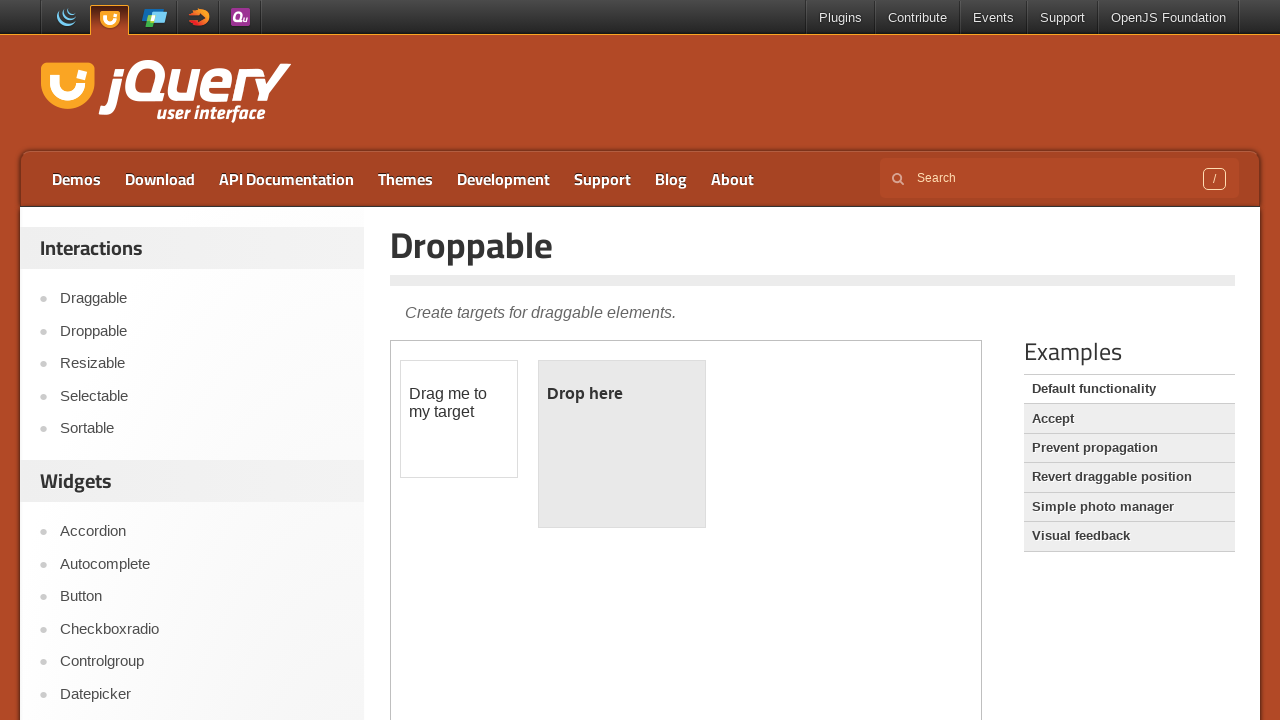

Located demo iframe containing draggable elements
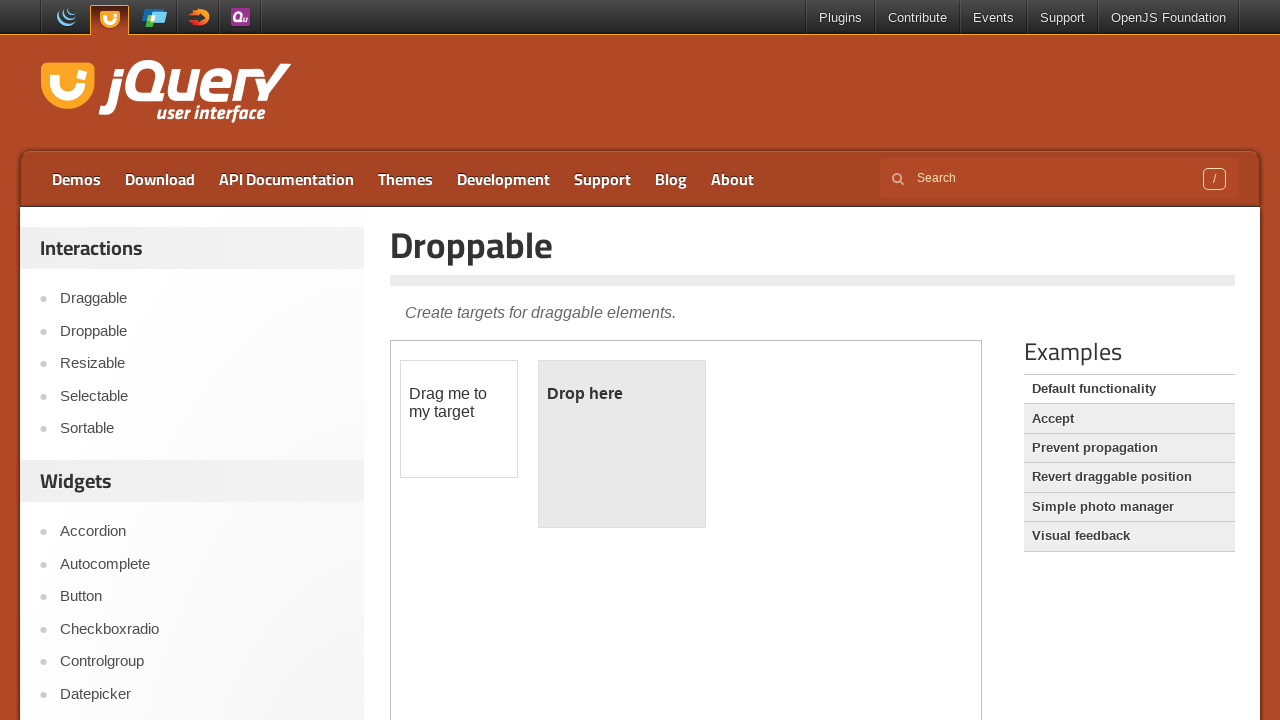

Draggable element became visible
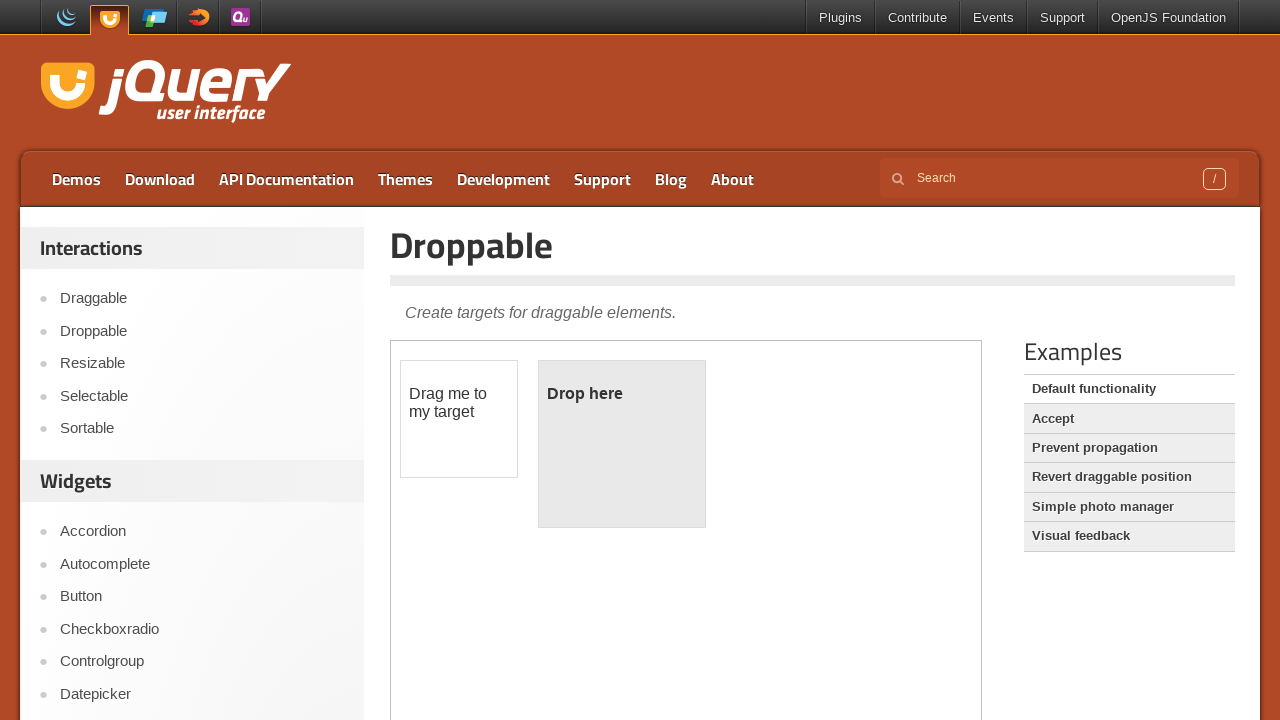

Droppable target element became visible
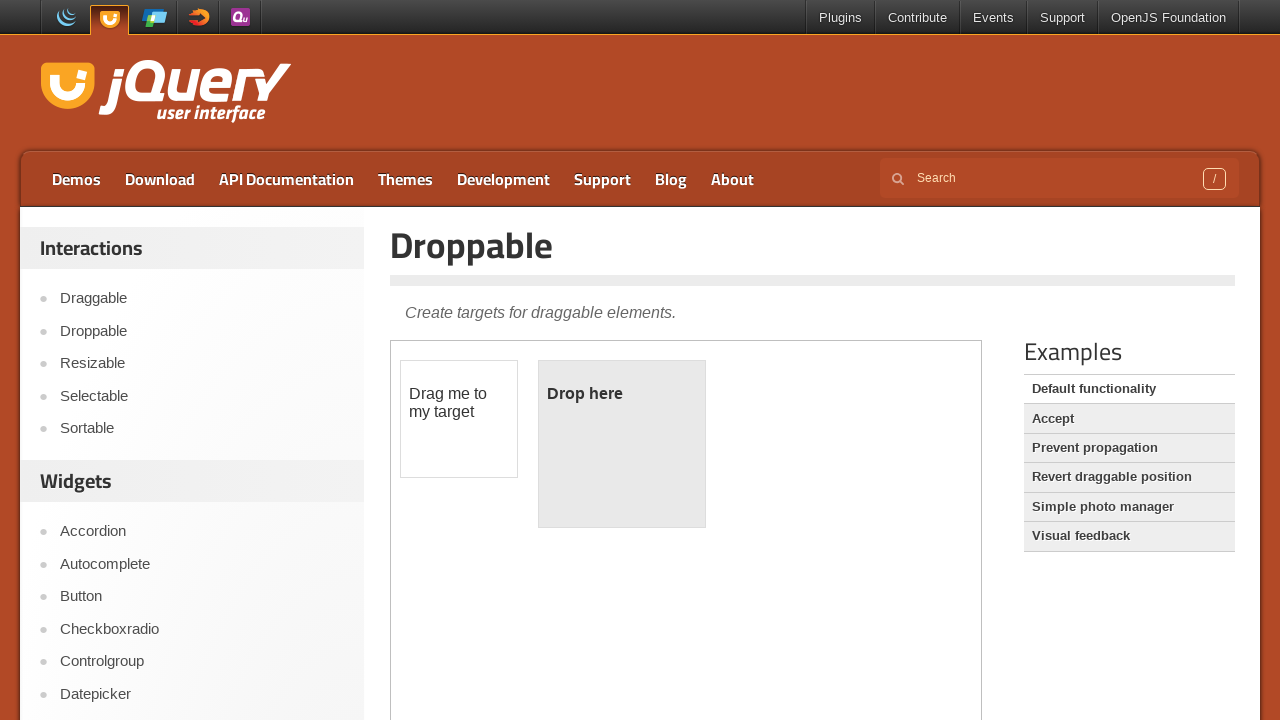

Dragged draggable element onto droppable target at (622, 444)
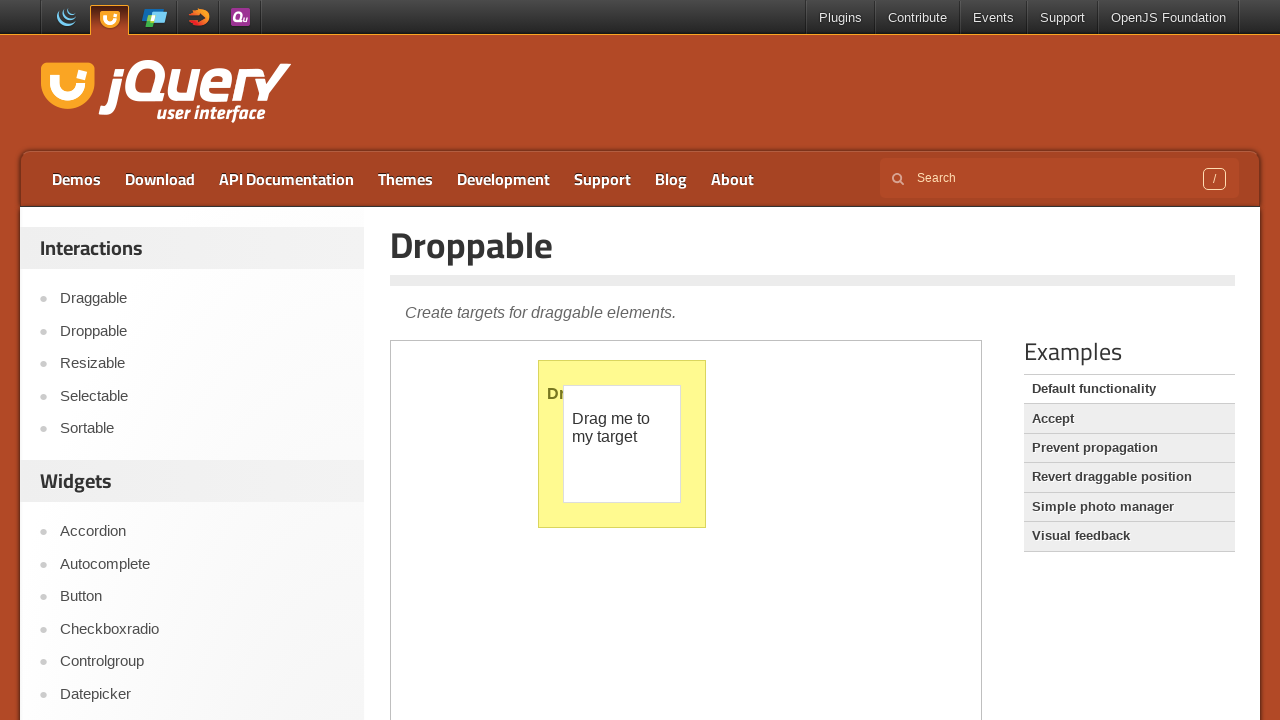

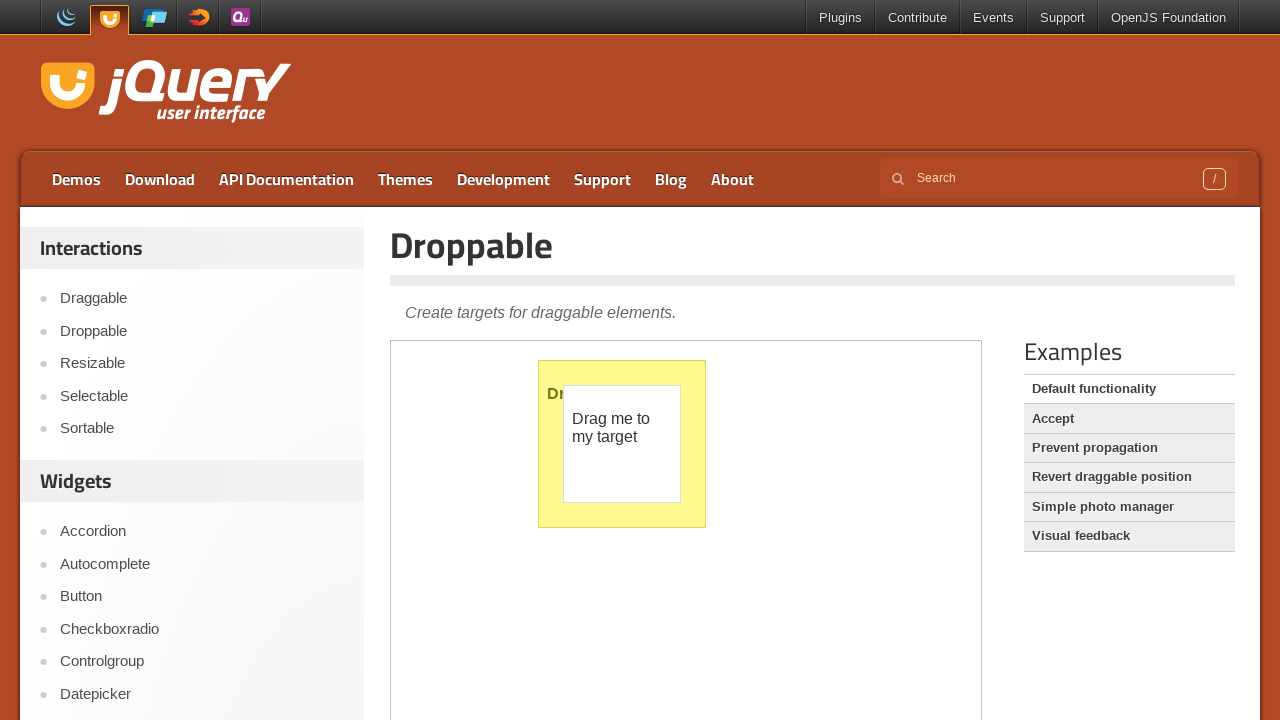